Navigates to an inputs page, clicks the Home link, and verifies the page title changes to "Practice"

Starting URL: https://practice.cydeo.com/inputs

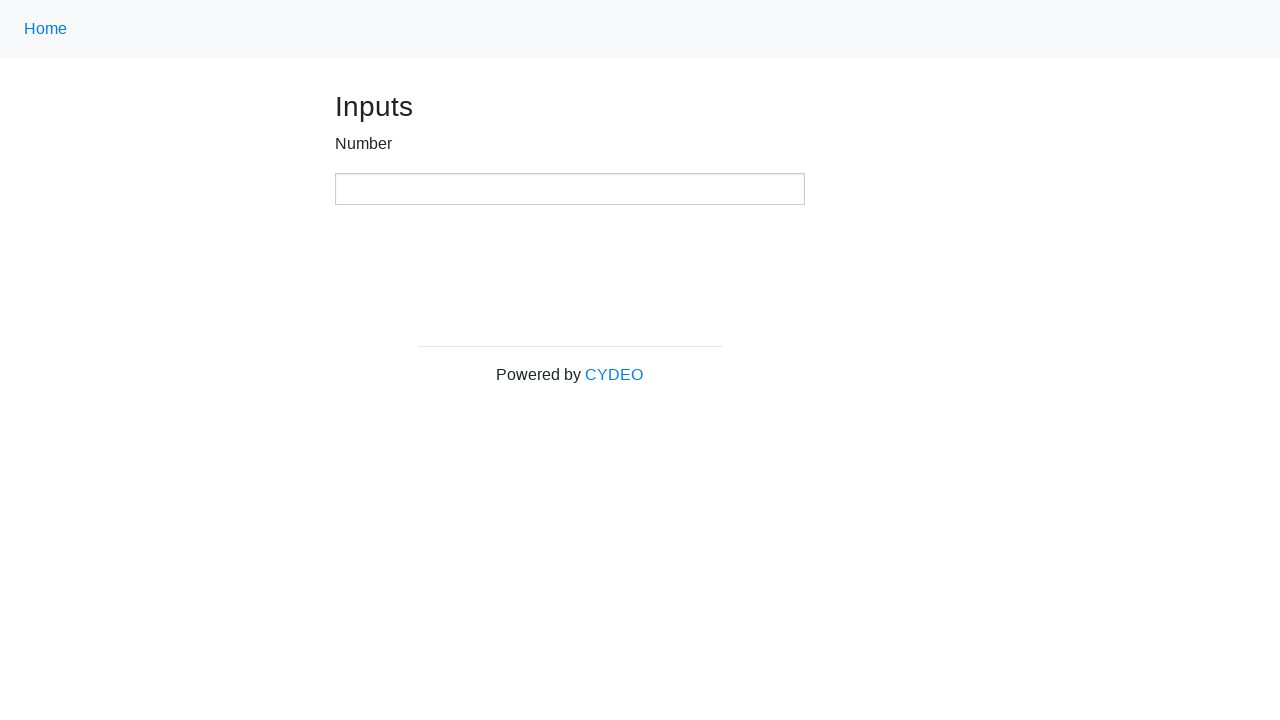

Clicked Home link using class name locator at (46, 29) on .nav-link
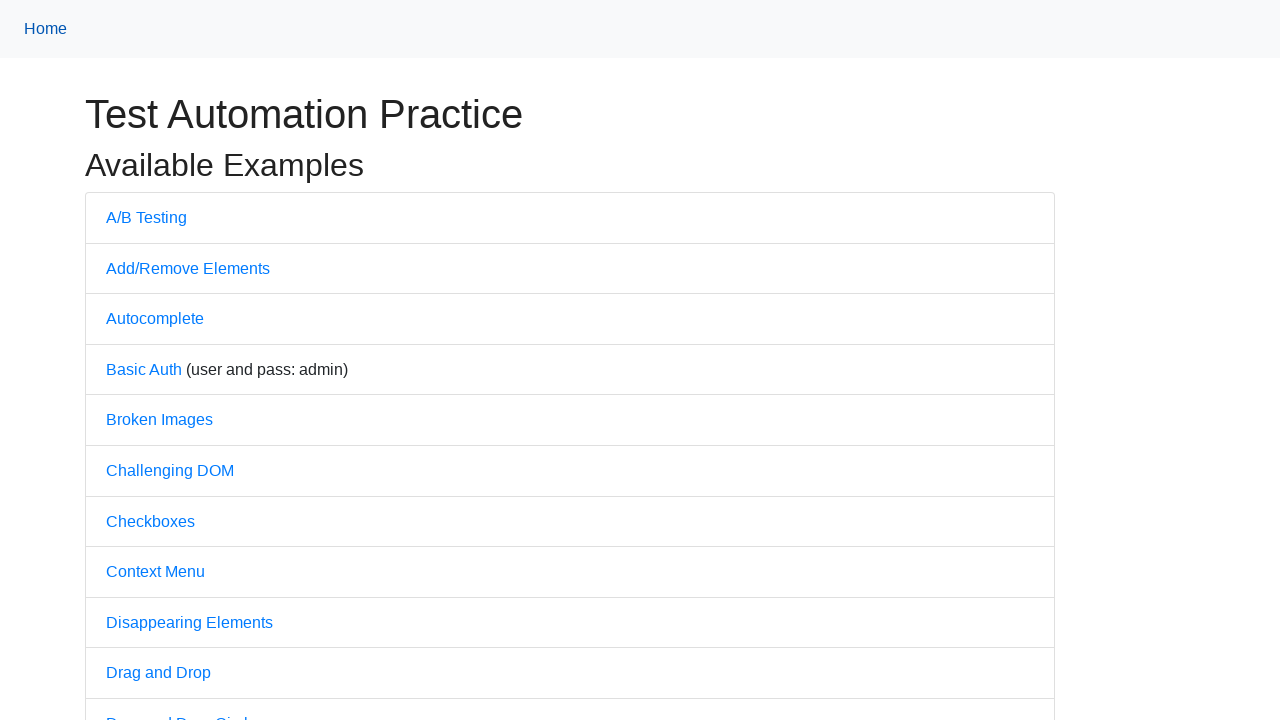

Waited for page to load (networkidle)
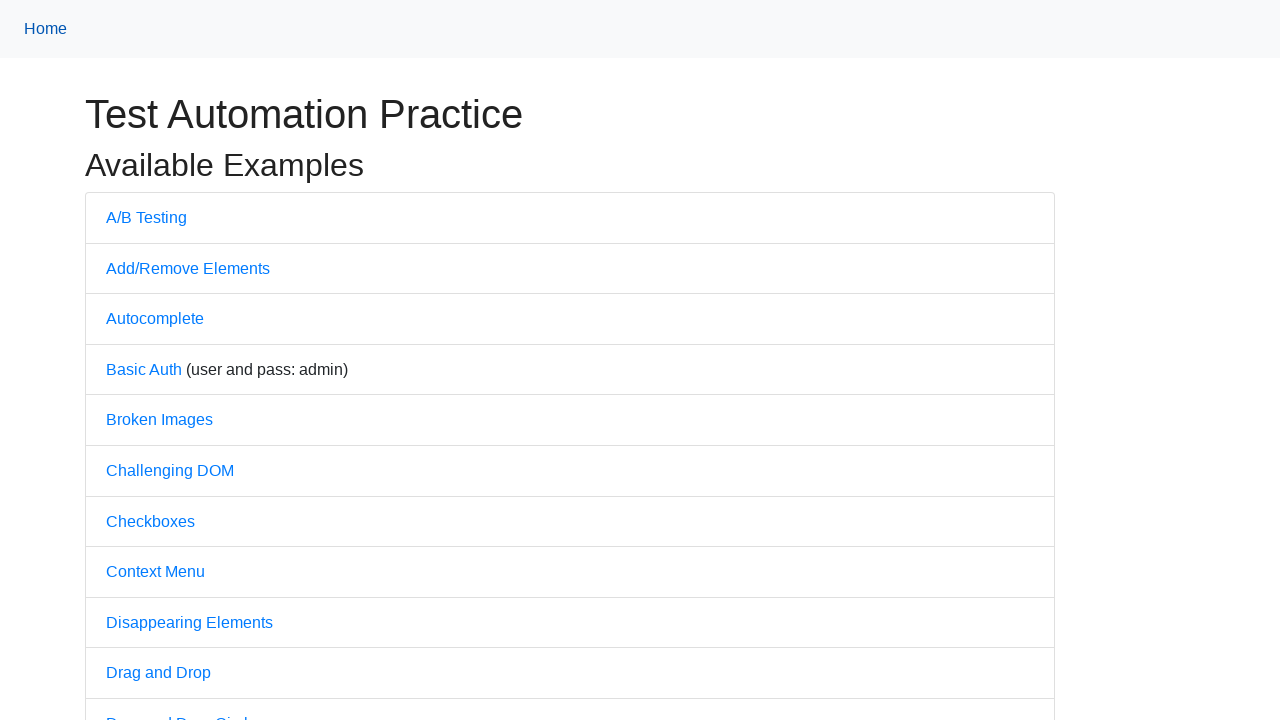

Verified page title is 'Practice'
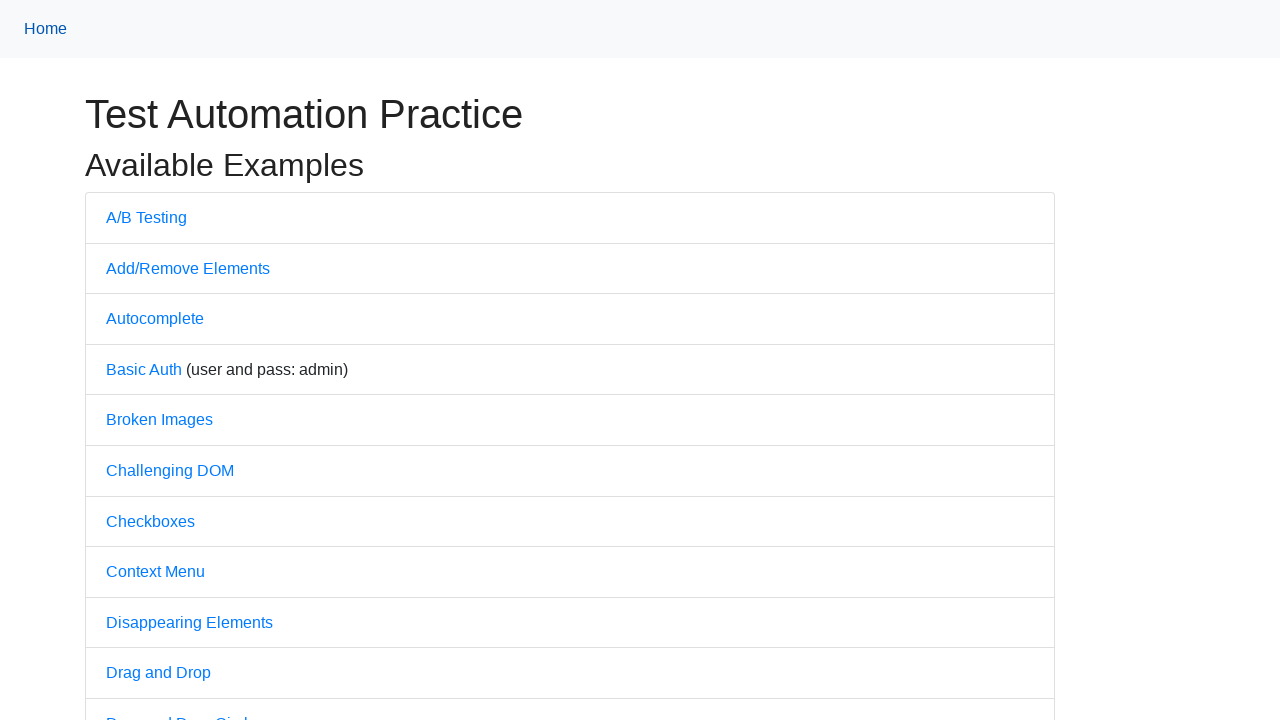

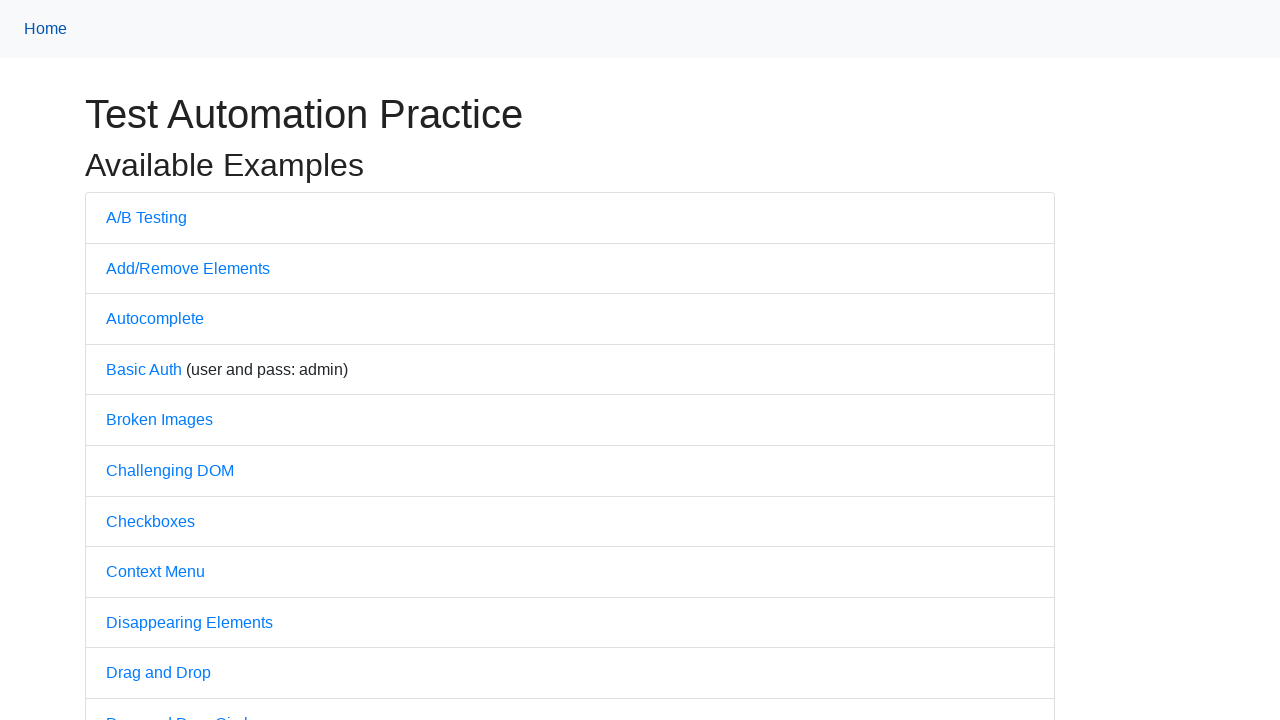